Tests keyboard key press handling by sending various special keys (arrow keys, backspace, control, tab, space) to an input field and verifying the result label updates accordingly.

Starting URL: https://the-internet.herokuapp.com/key_presses

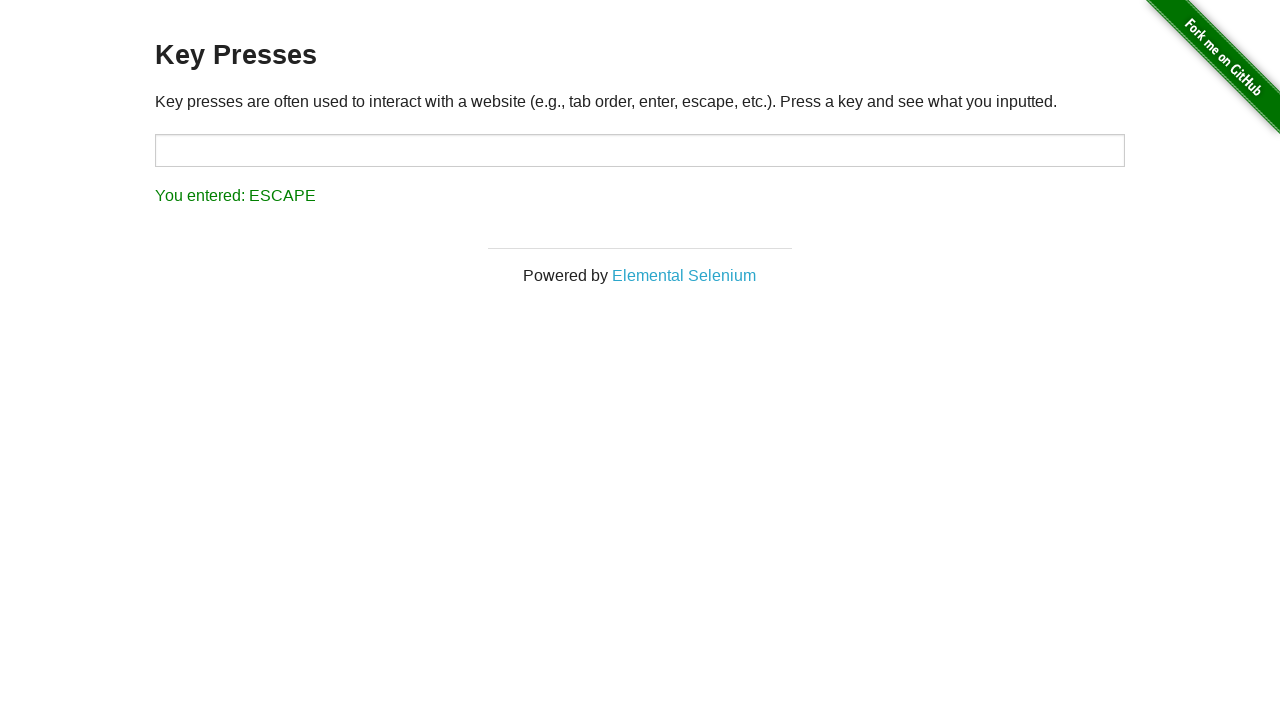

Located the target input field
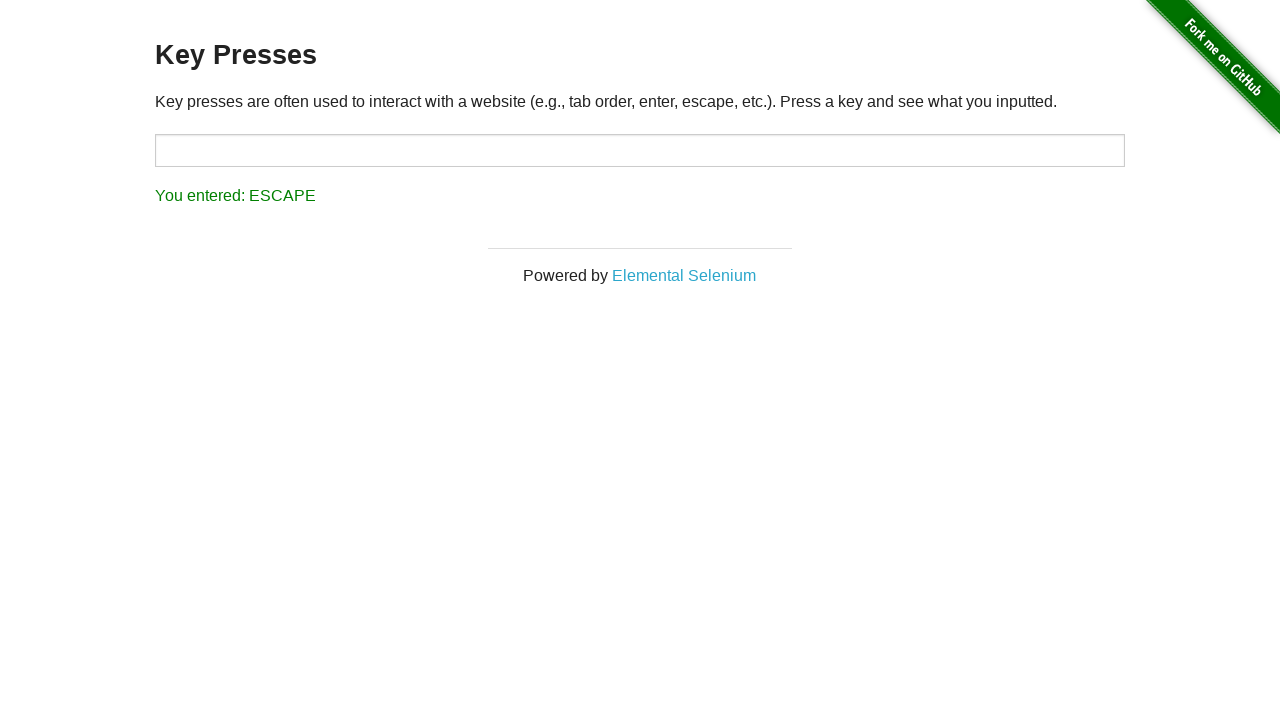

Pressed ArrowDown key on #target
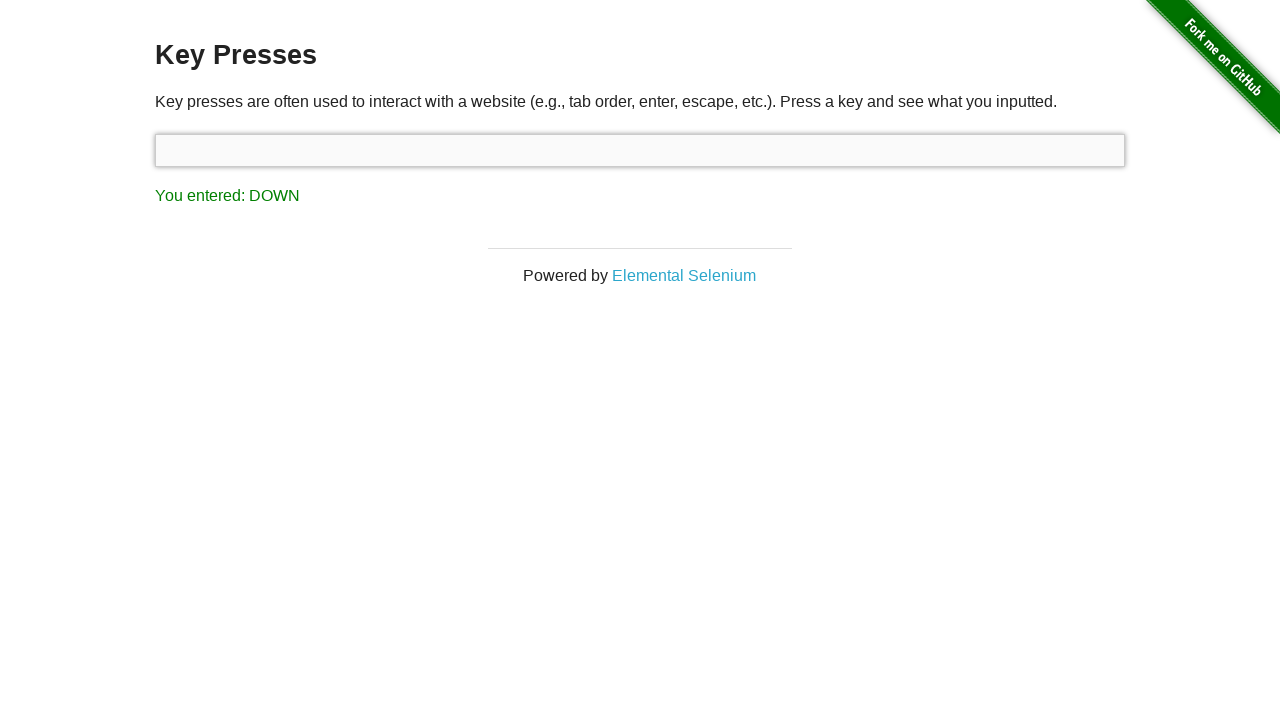

Result label updated after ArrowDown
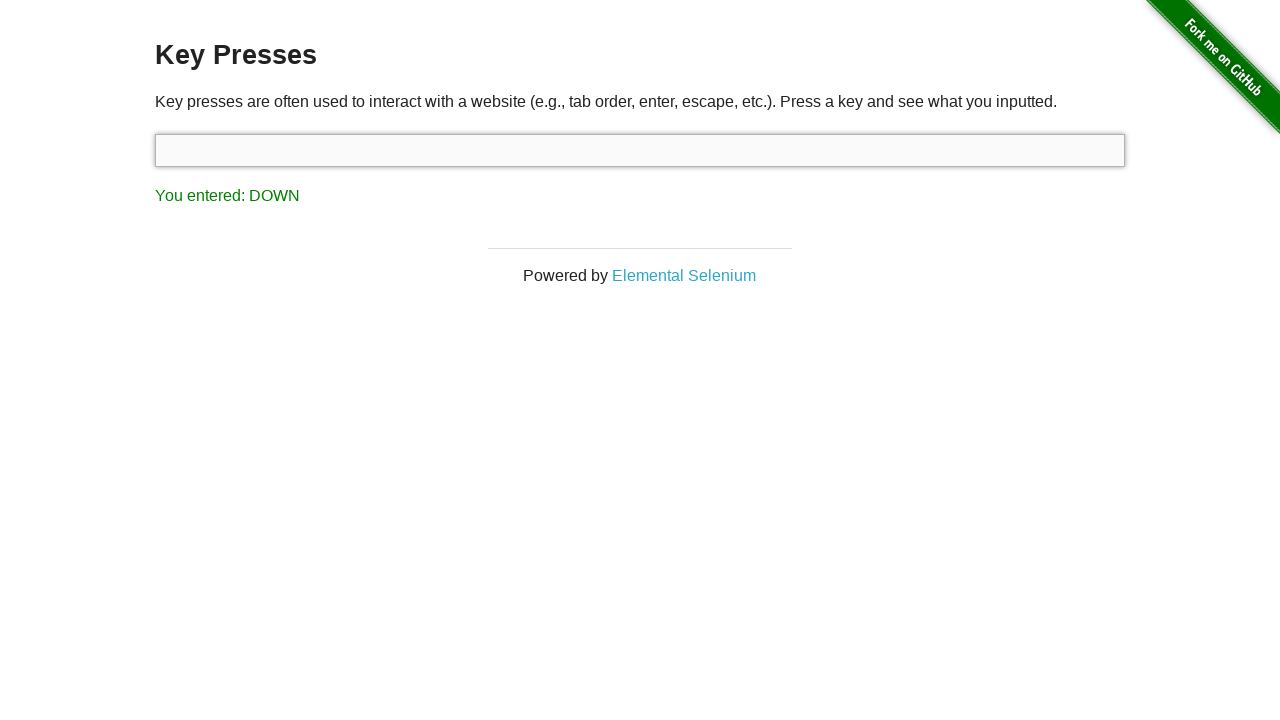

Pressed ArrowLeft key on #target
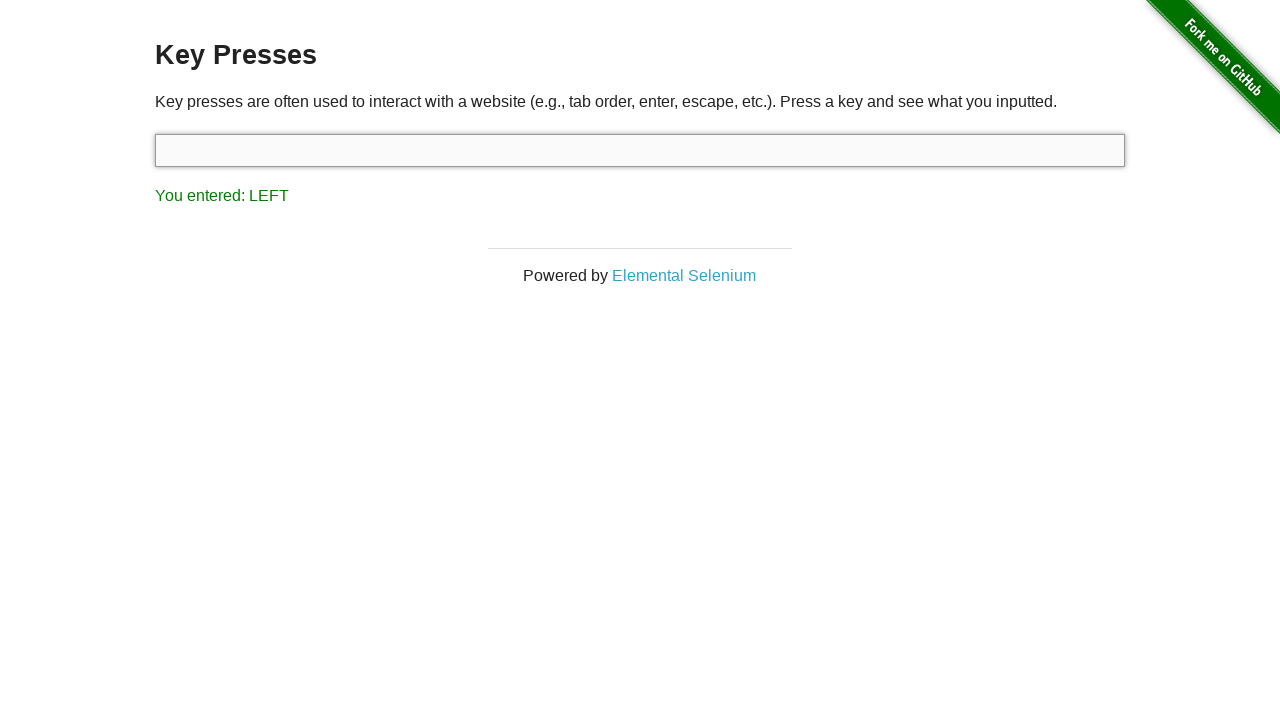

Result label updated after ArrowLeft
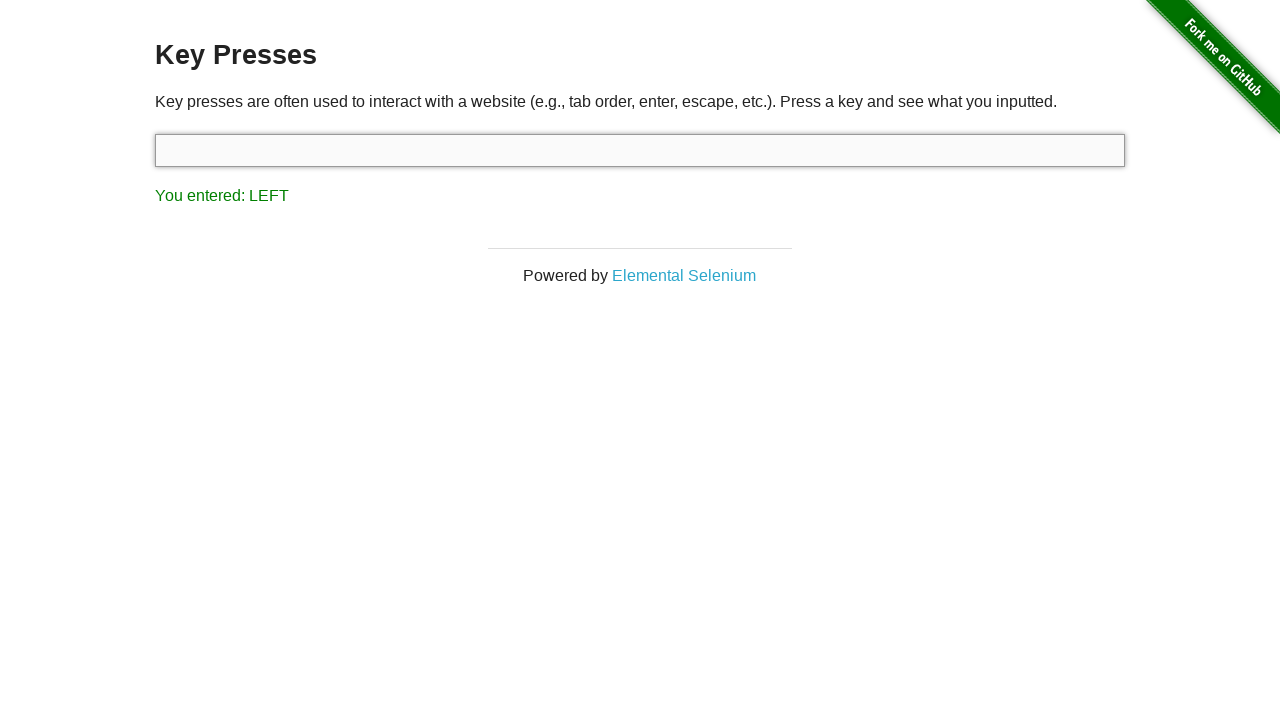

Pressed ArrowRight key on #target
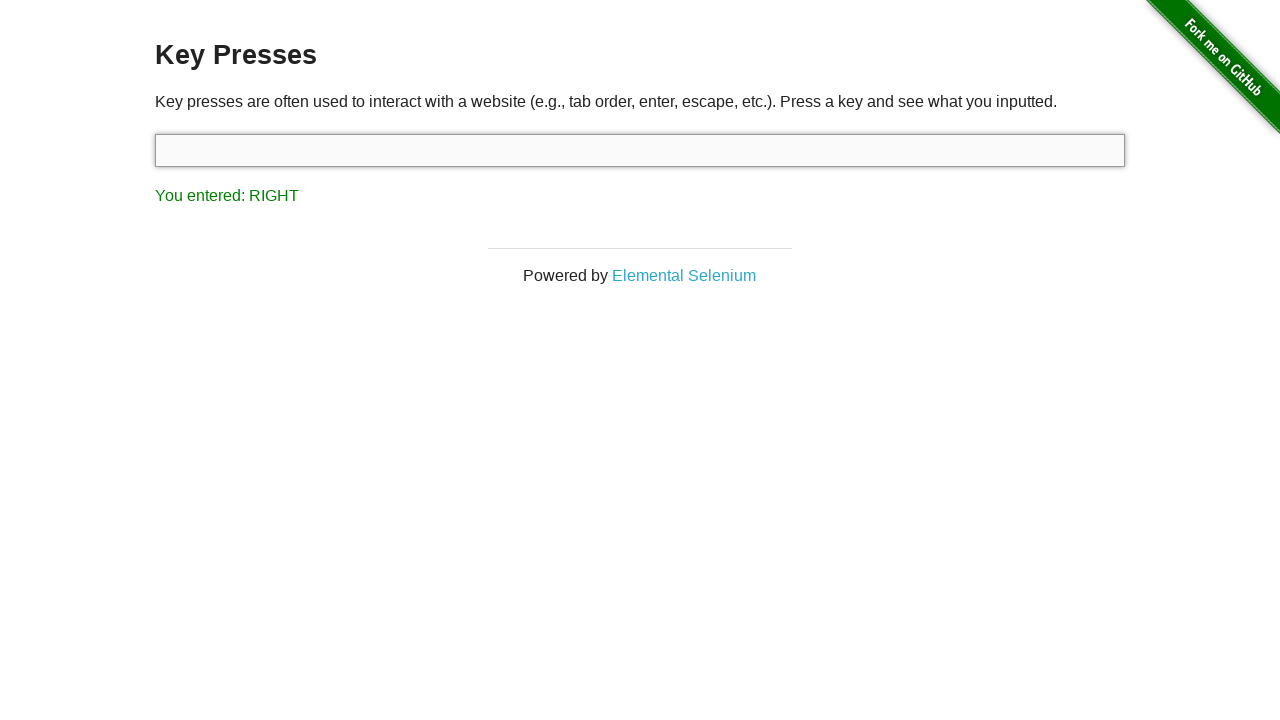

Result label updated after ArrowRight
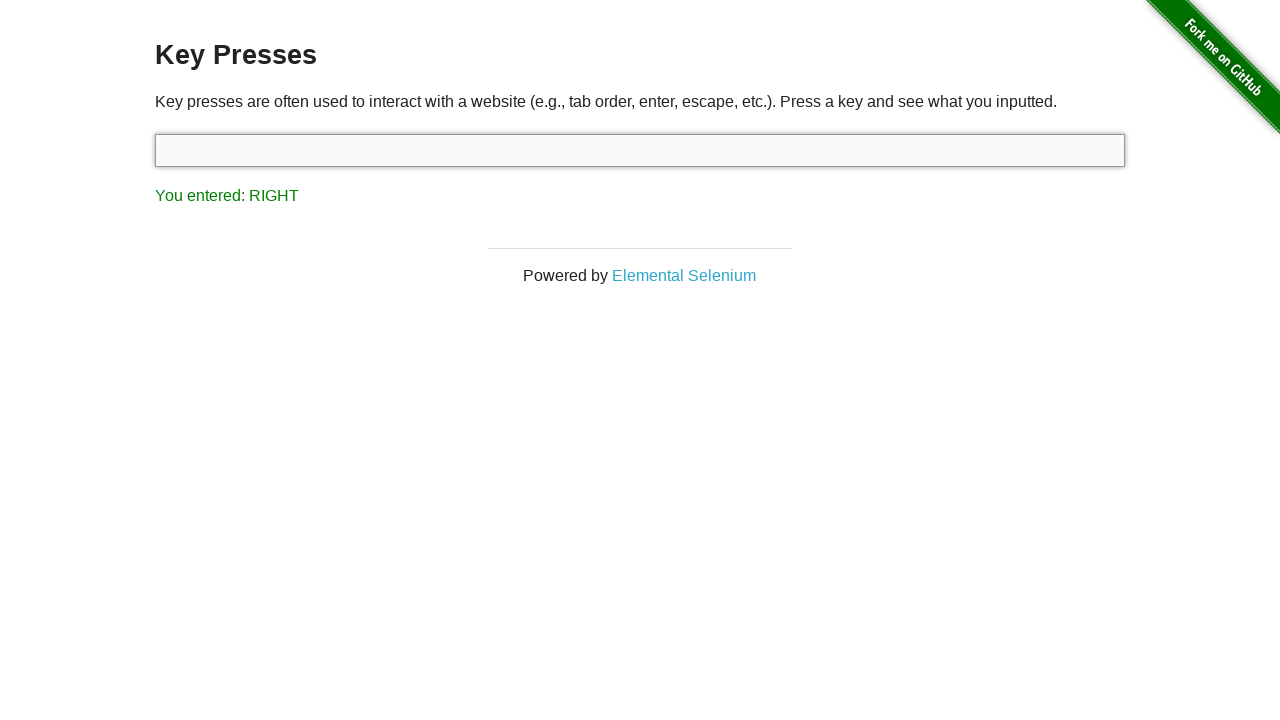

Pressed ArrowUp key on #target
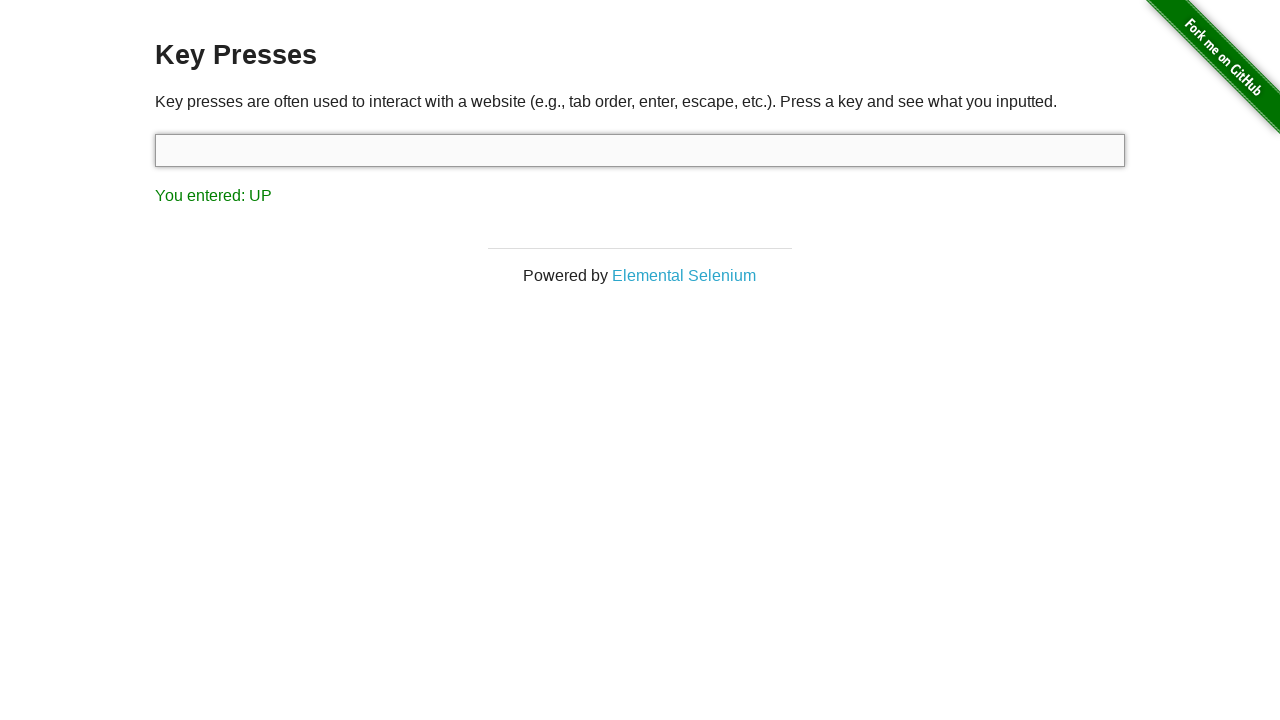

Result label updated after ArrowUp
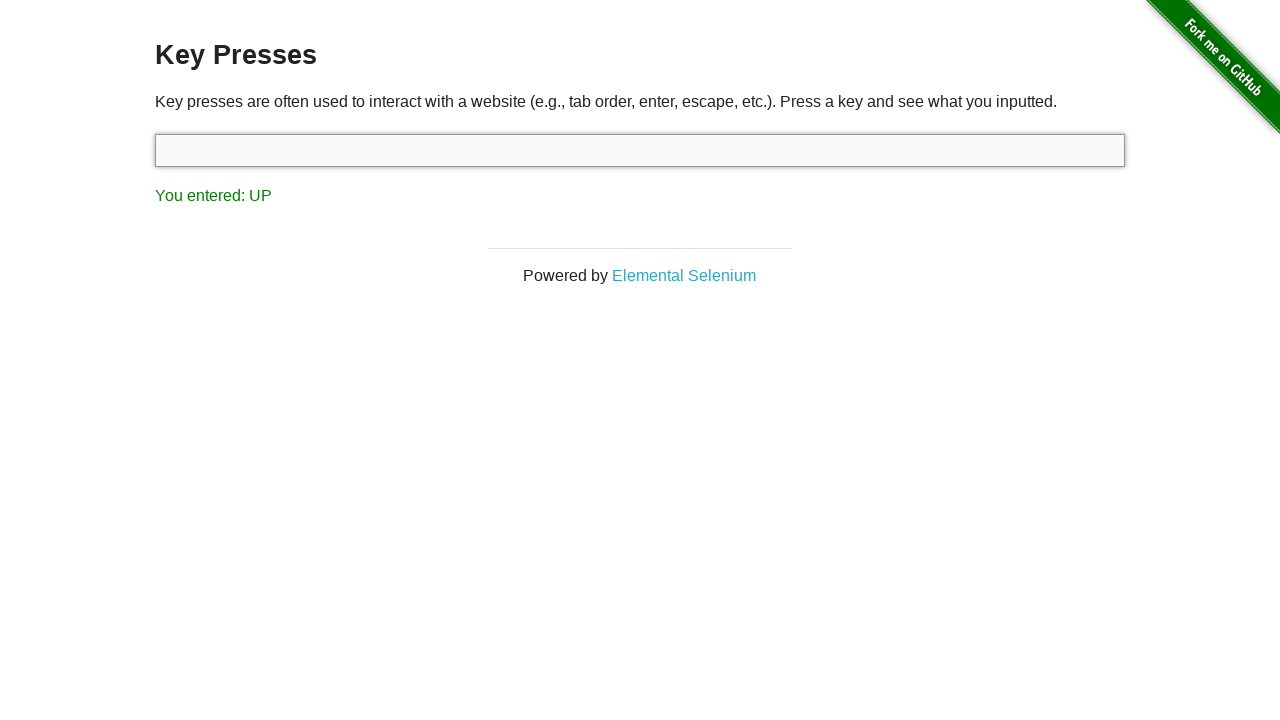

Pressed Backspace key on #target
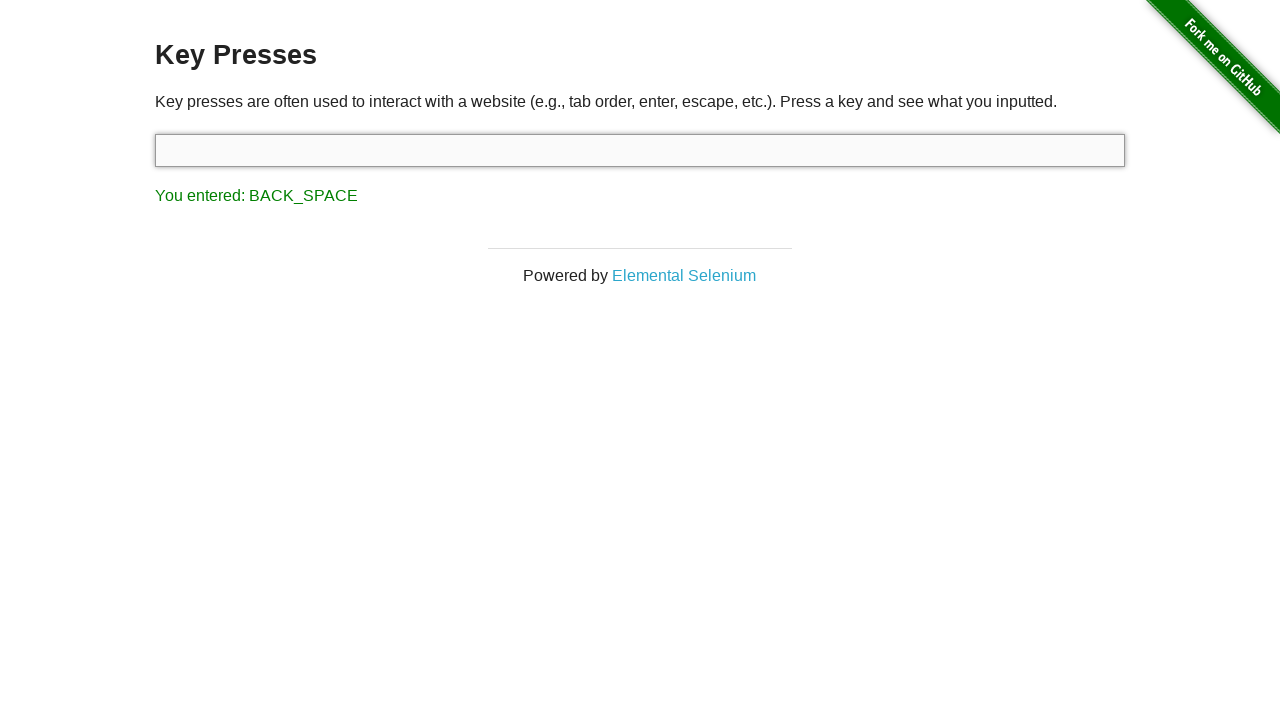

Result label updated after Backspace
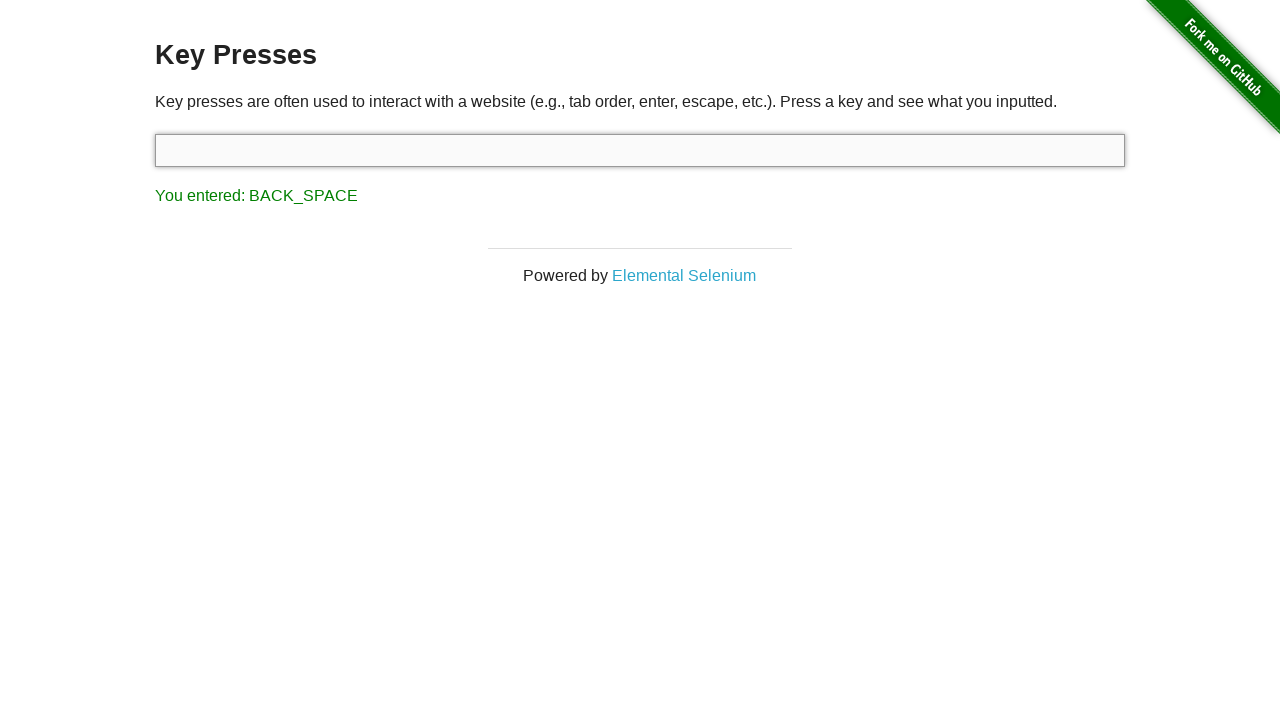

Pressed Control key on #target
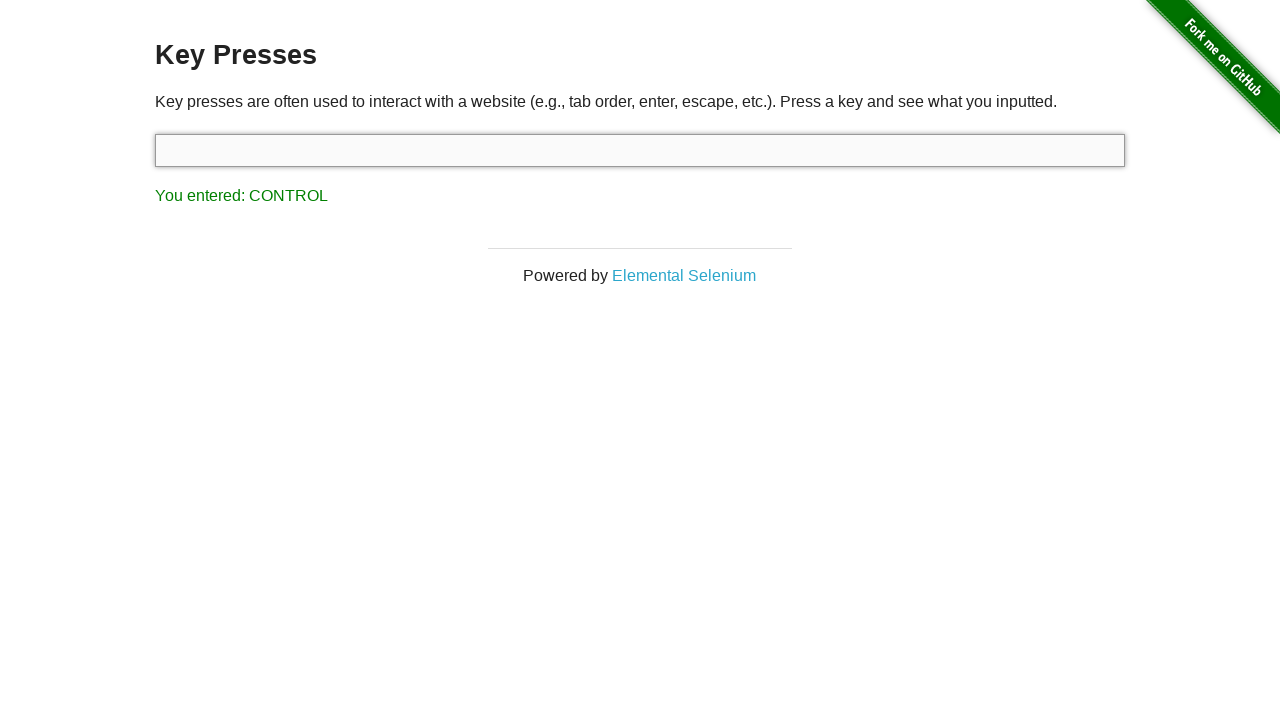

Result label updated after Control
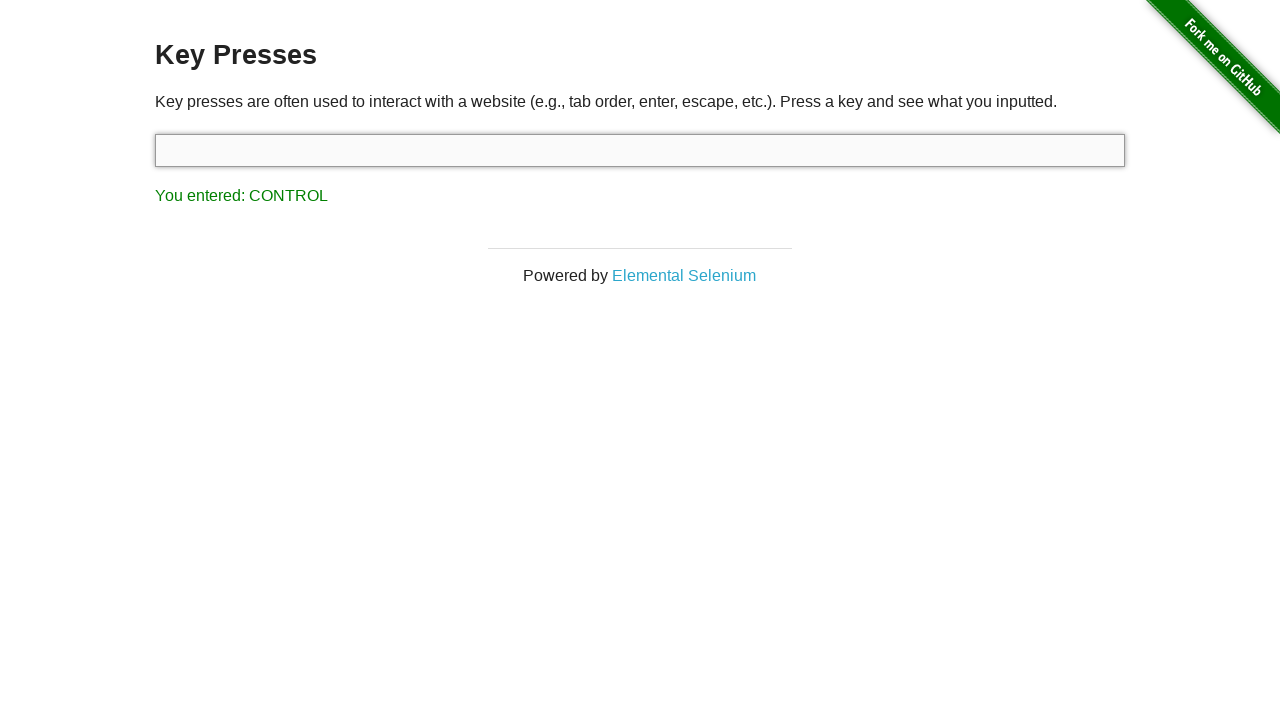

Pressed Tab key on #target
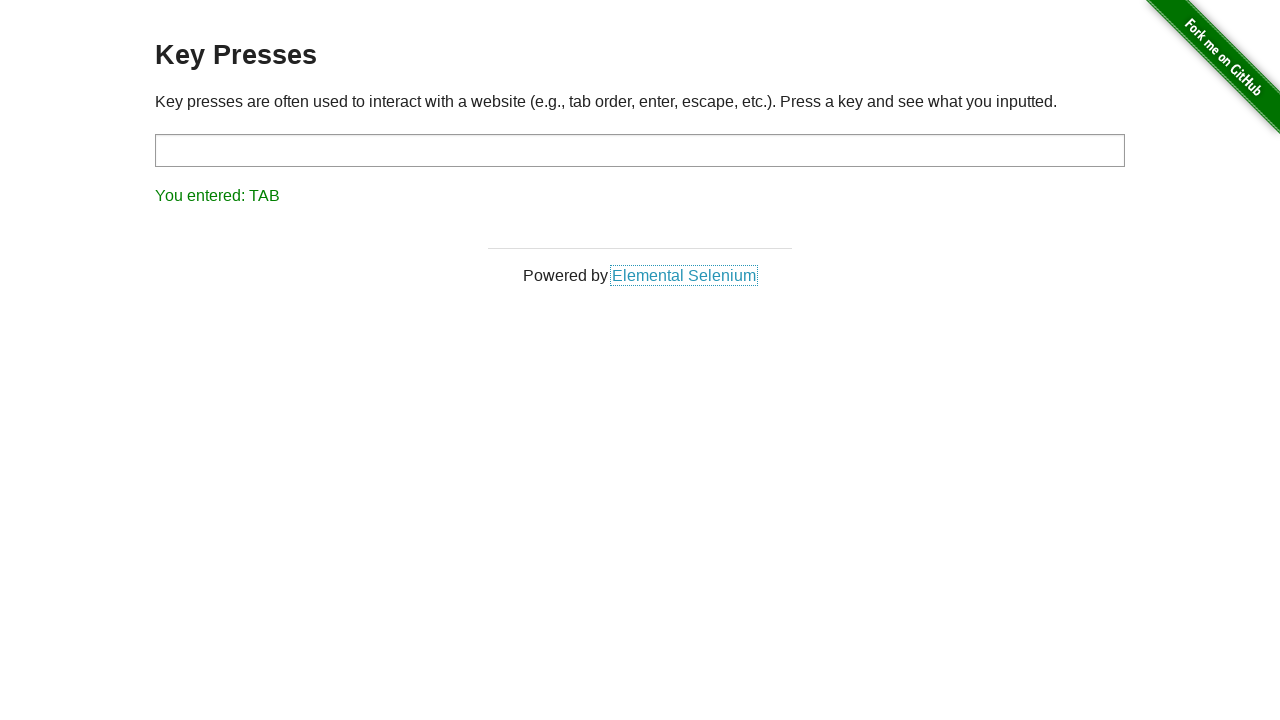

Result label updated after Tab
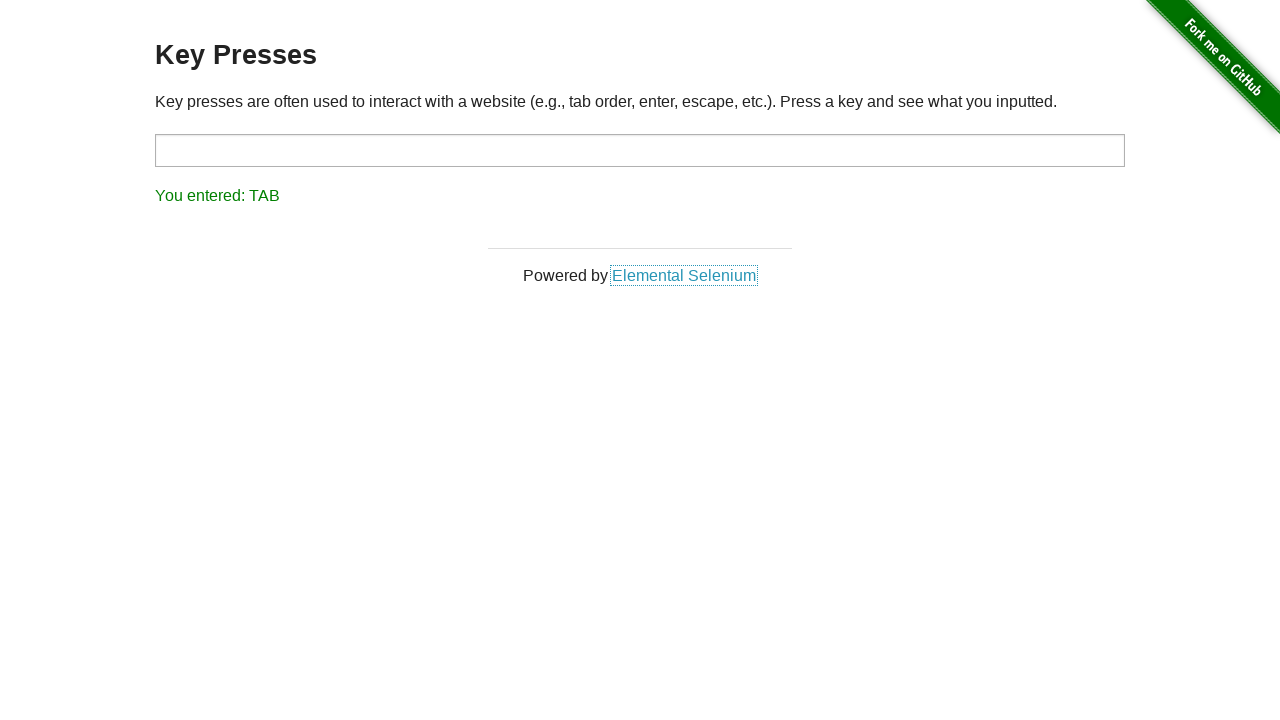

Pressed Space key on #target
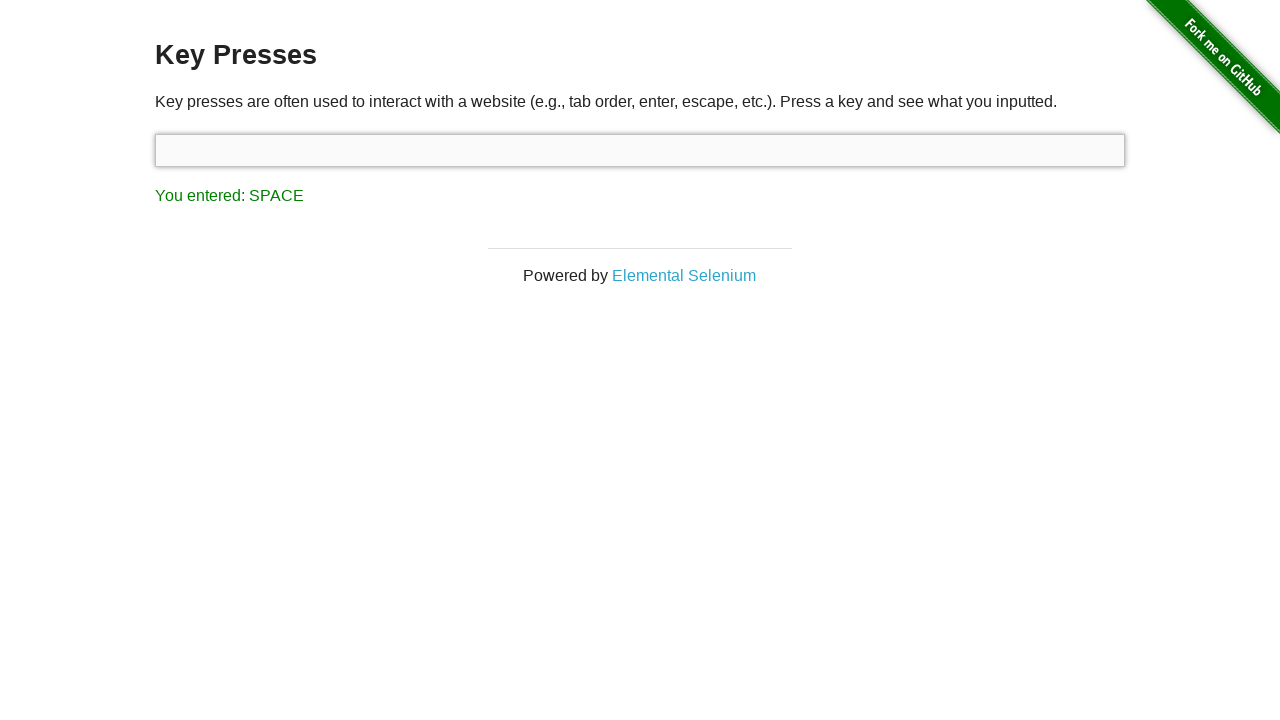

Result label updated after Space
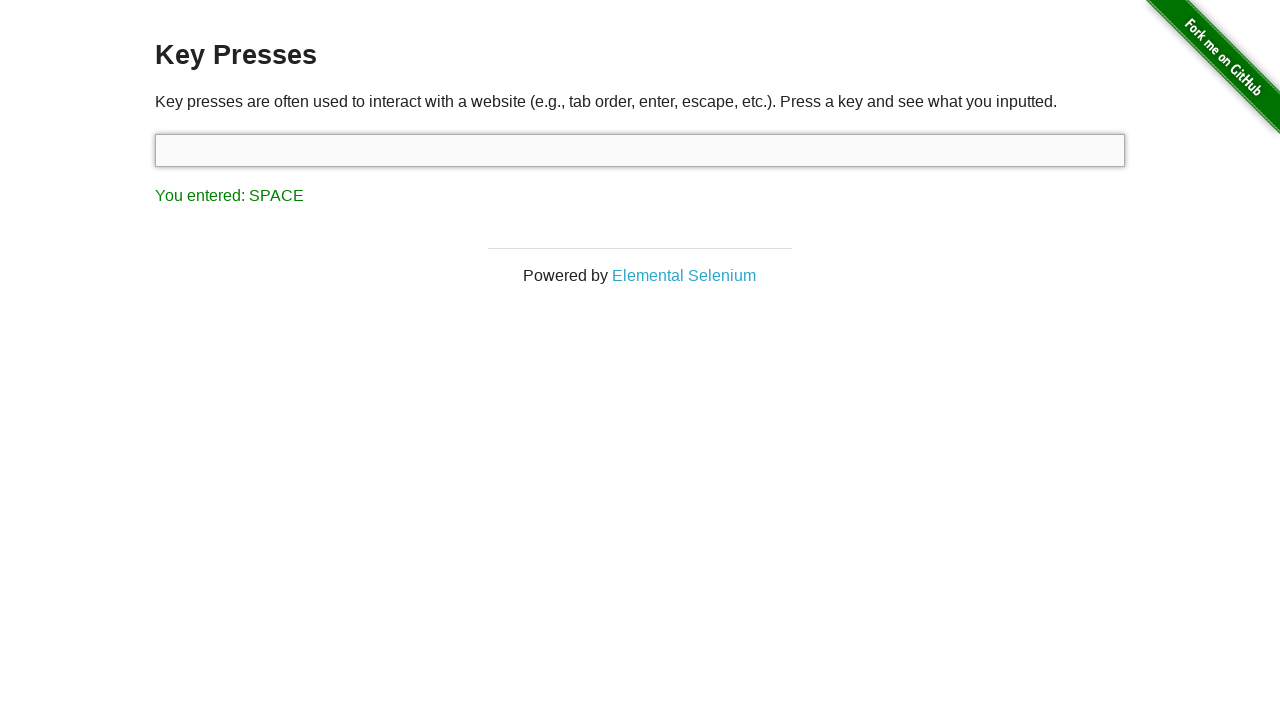

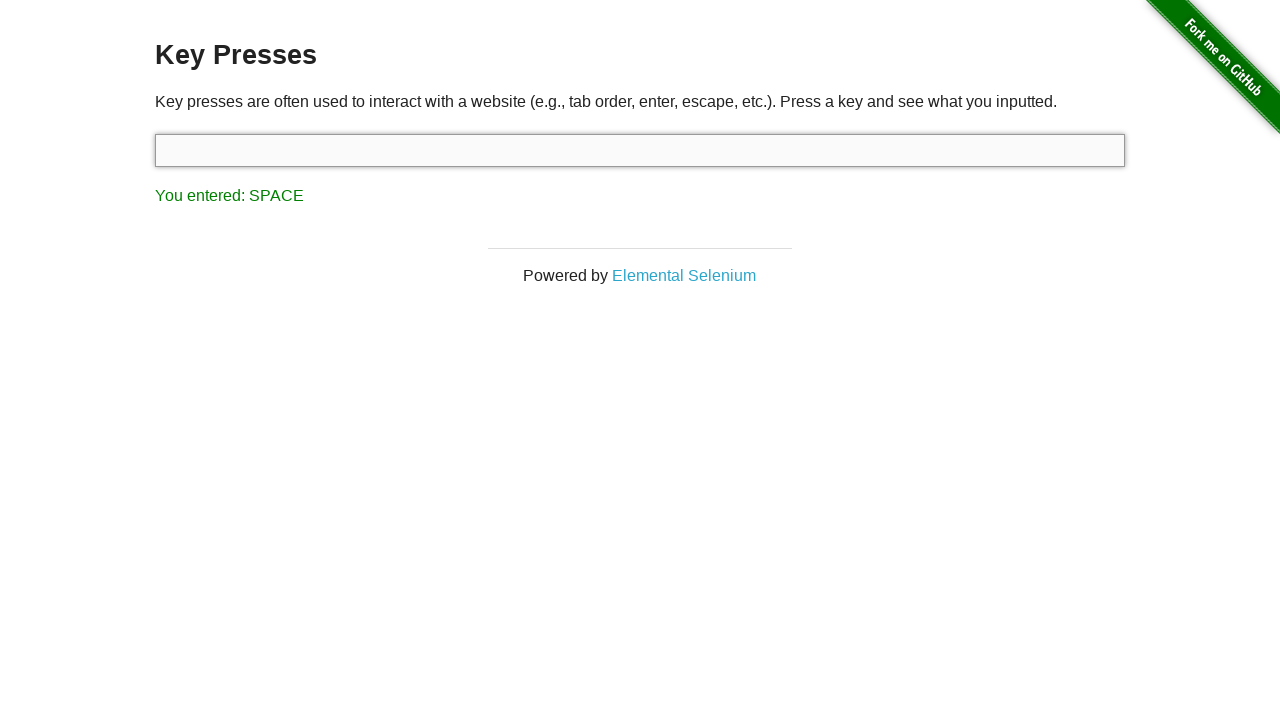